Tests JavaScript alert handling by clicking buttons that trigger different types of alerts (simple alert, confirm dialog, and prompt) and interacting with each appropriately

Starting URL: https://syntaxprojects.com/javascript-alert-box-demo.php

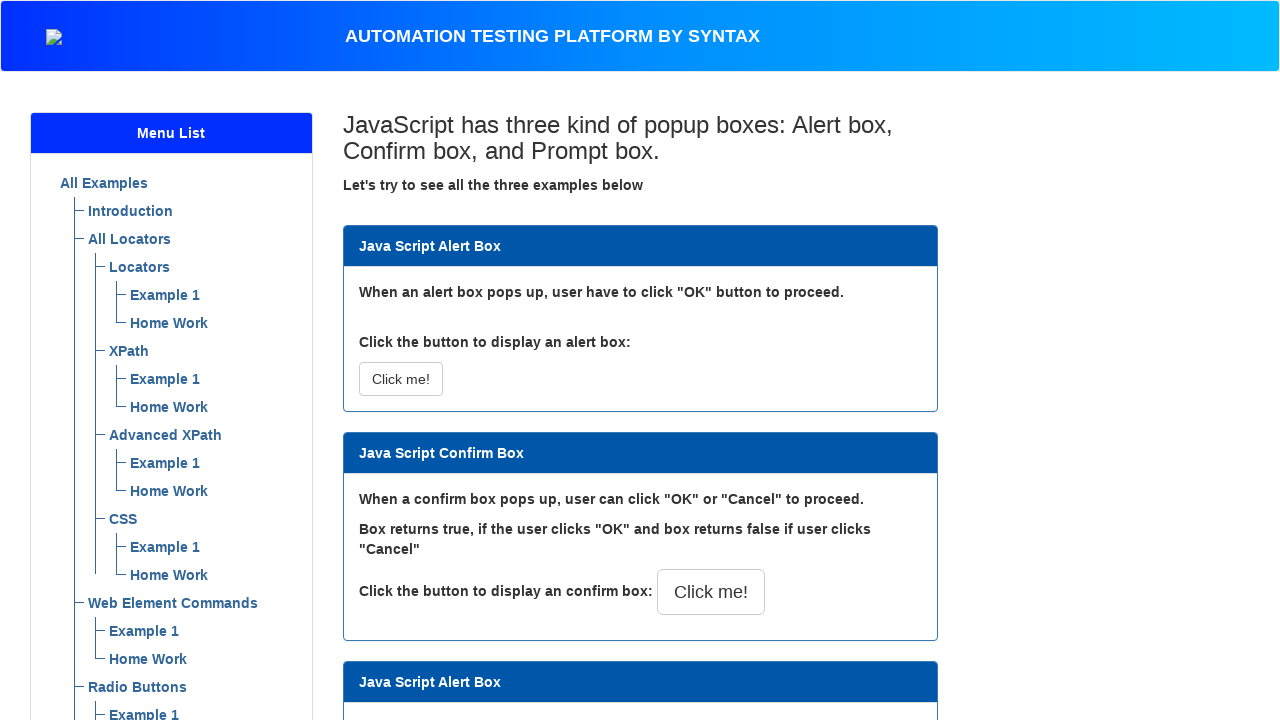

Clicked button to trigger simple alert at (400, 379) on button[onclick='myAlertFunction()']
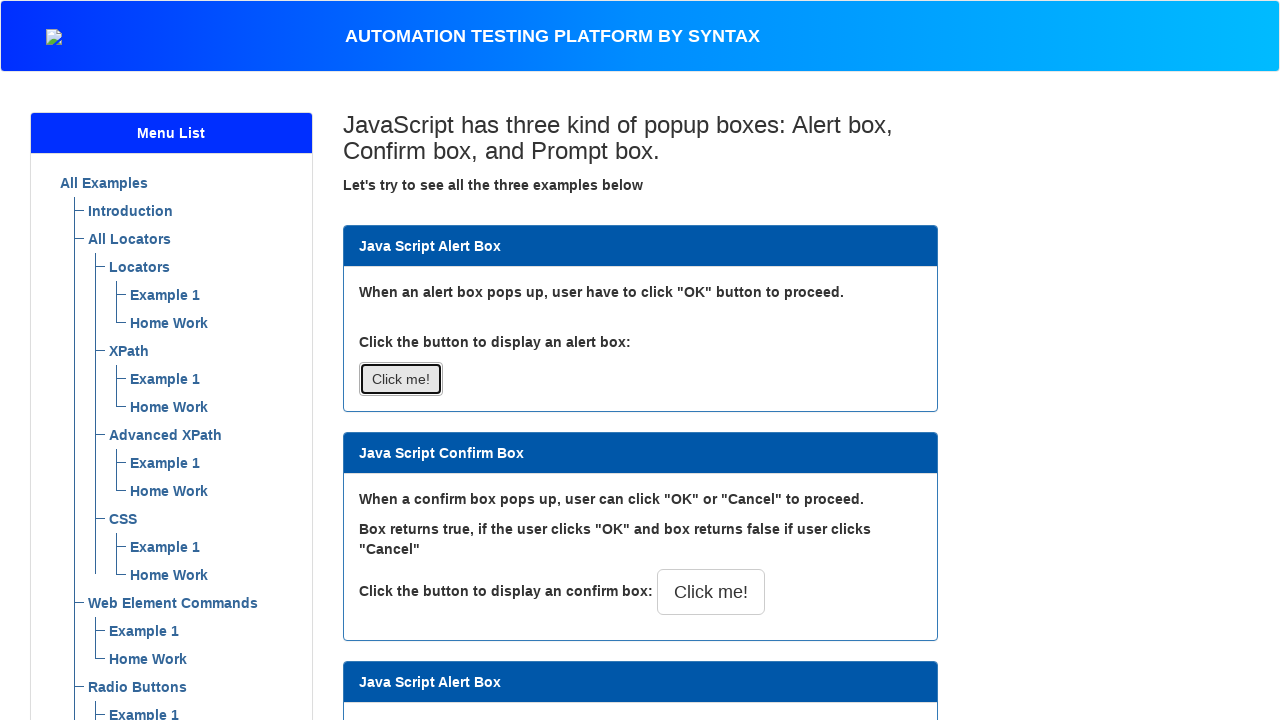

Set up dialog handler to accept simple alert
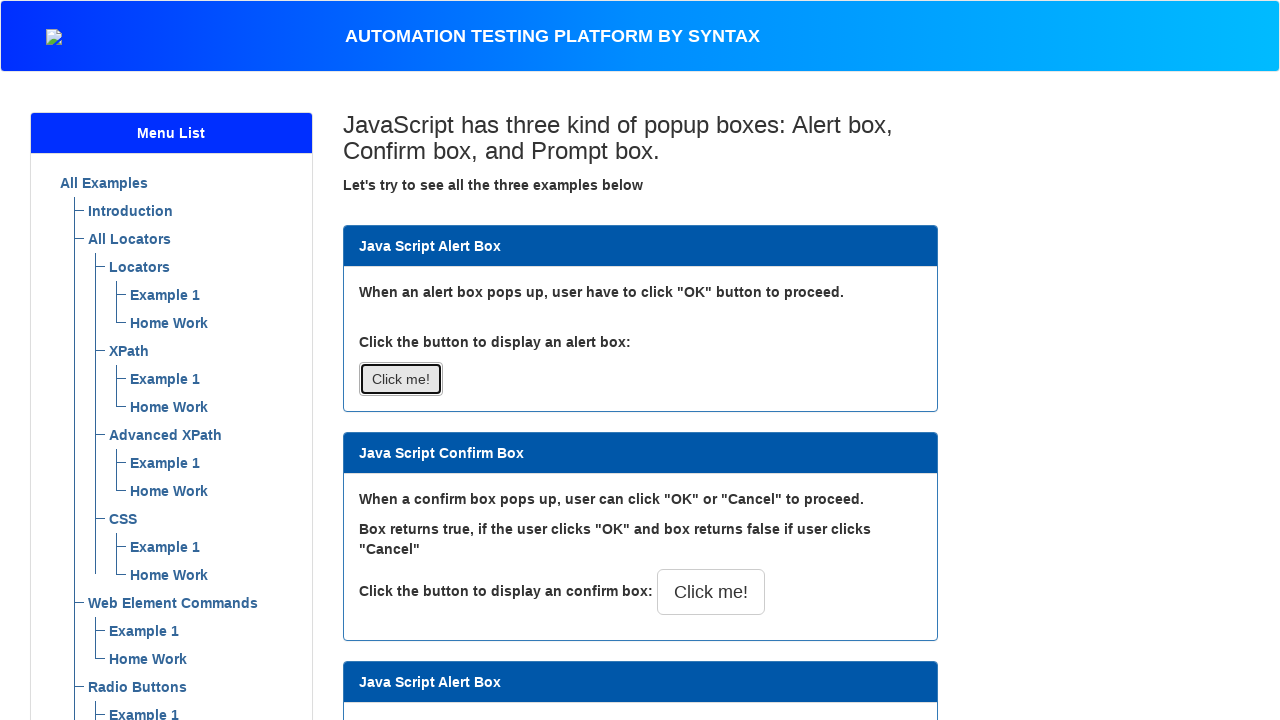

Clicked button to trigger confirm dialog at (710, 592) on button[onclick*='myConfirmFunction()']
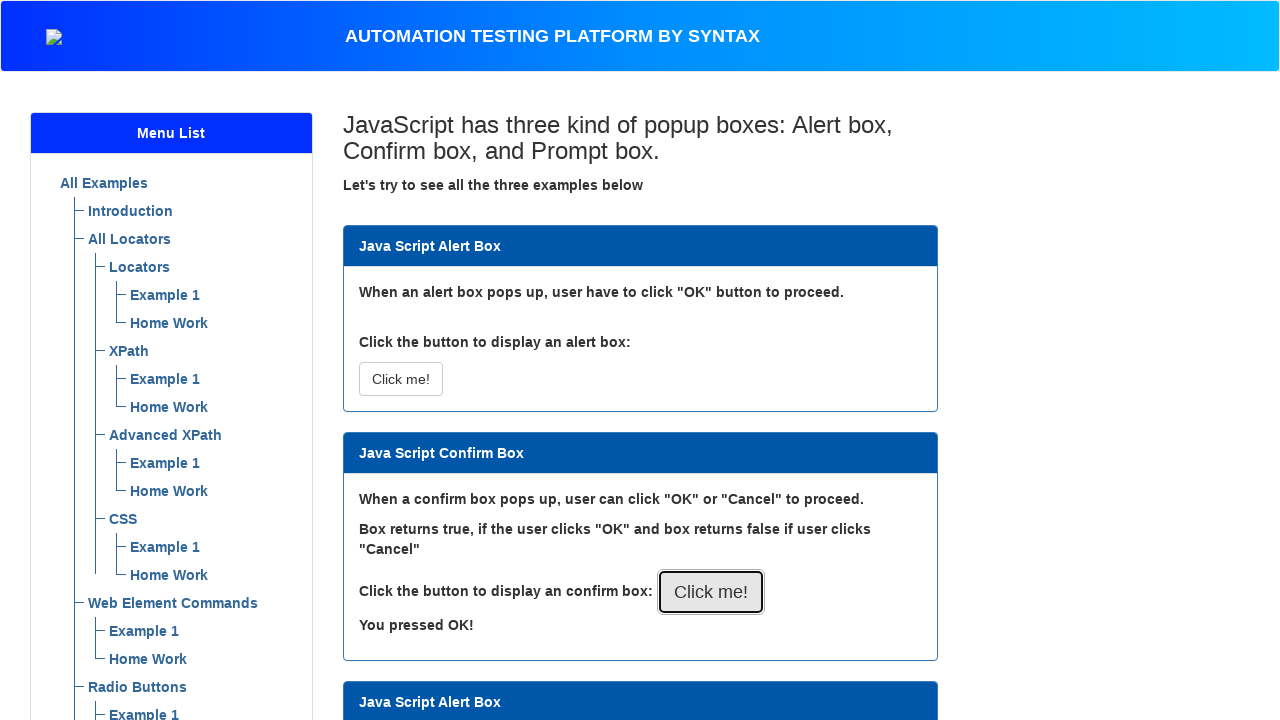

Set up dialog handler to dismiss confirm dialog
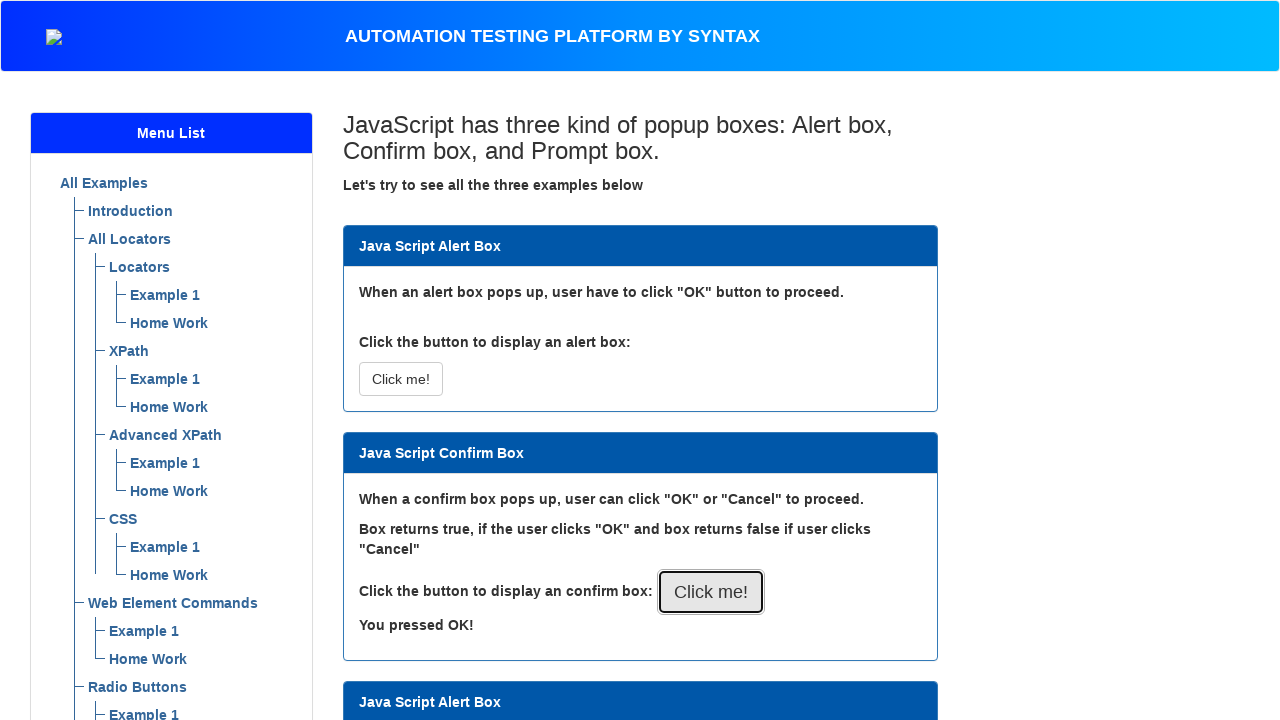

Clicked button to trigger prompt dialog at (700, 361) on button[onclick*='myPromptFunction()']
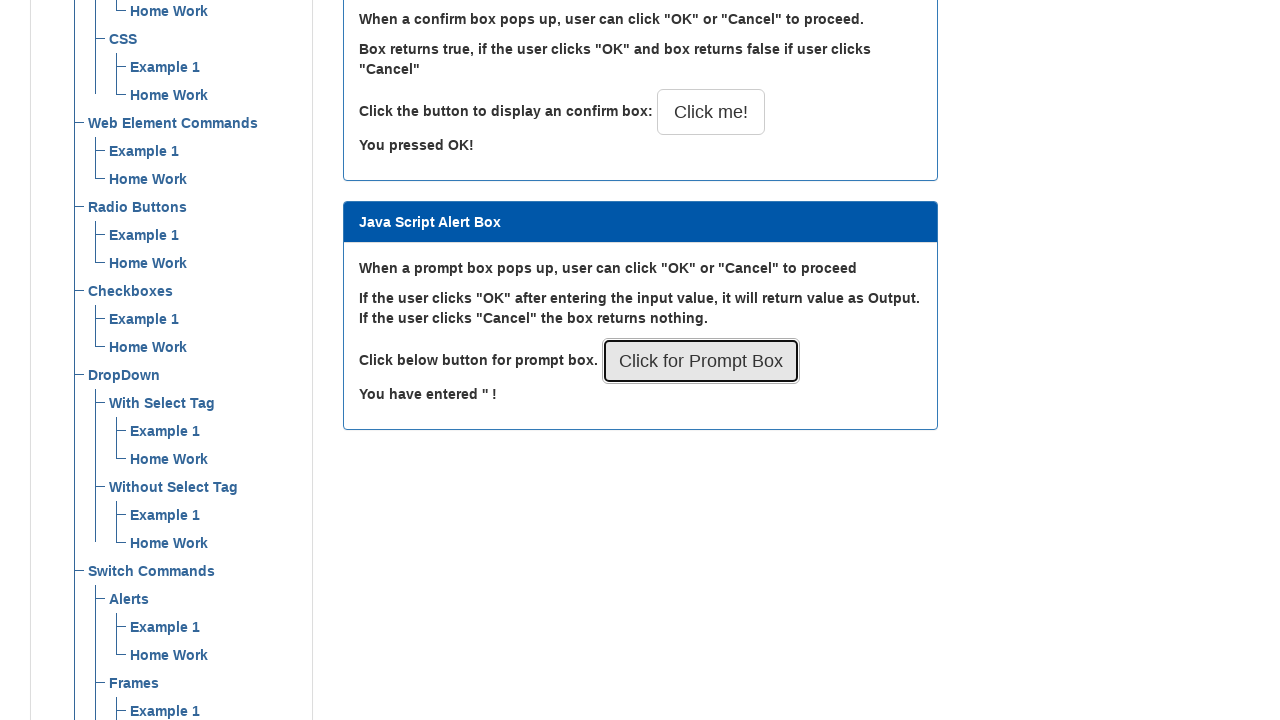

Set up dialog handler to accept prompt dialog with text '!!!!Hello BooGy WooGy!!!!' and submitted
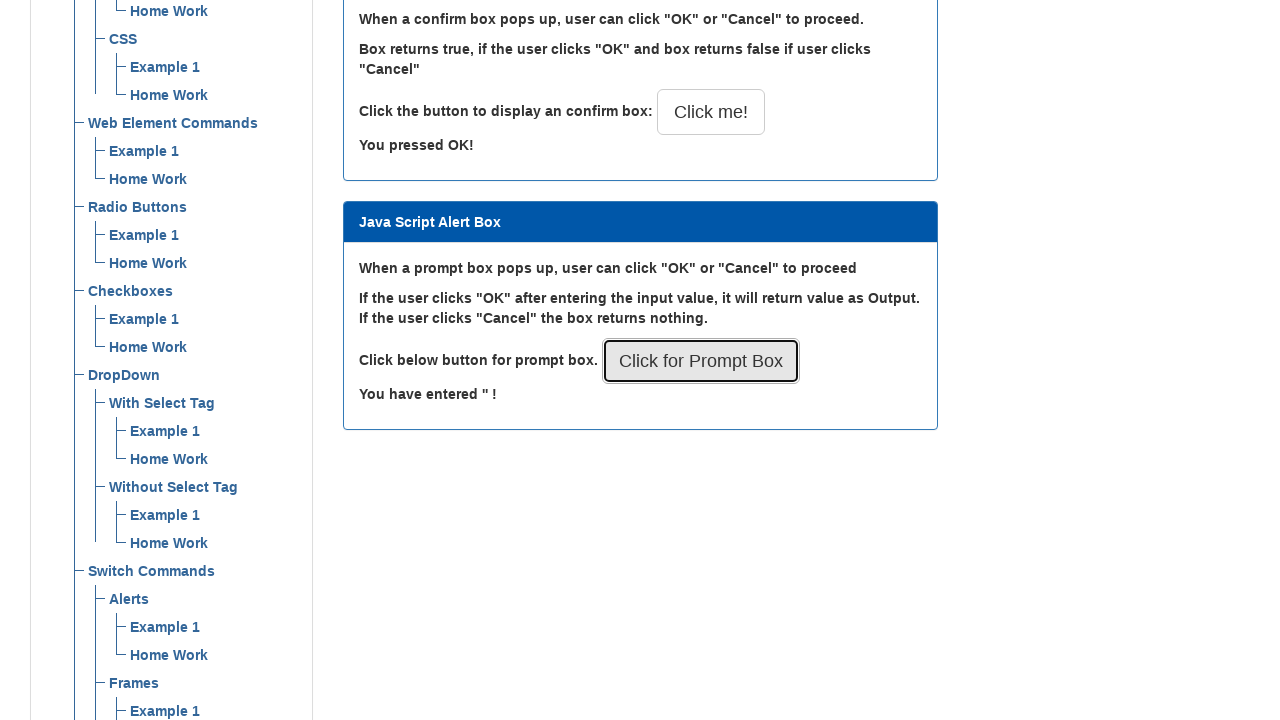

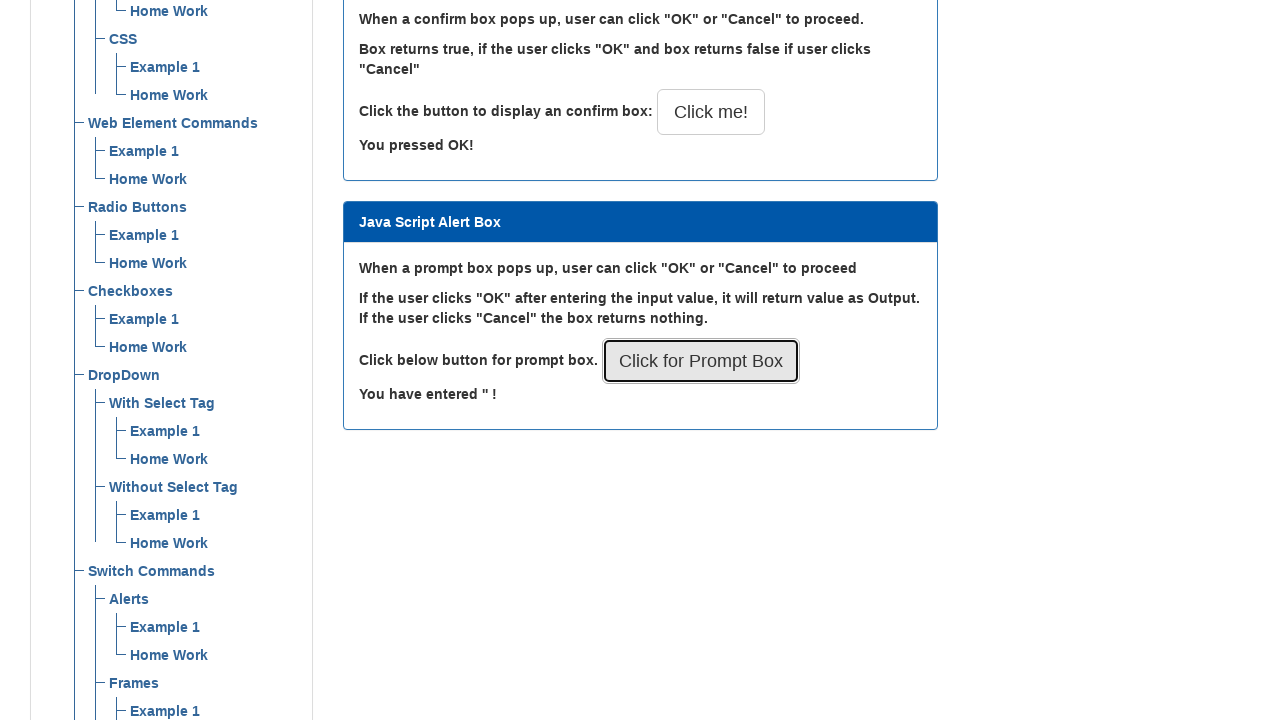